Tests a text box form by filling in full name, email, current address, and permanent address fields, then submitting and verifying the displayed results.

Starting URL: https://demoqa.com/text-box

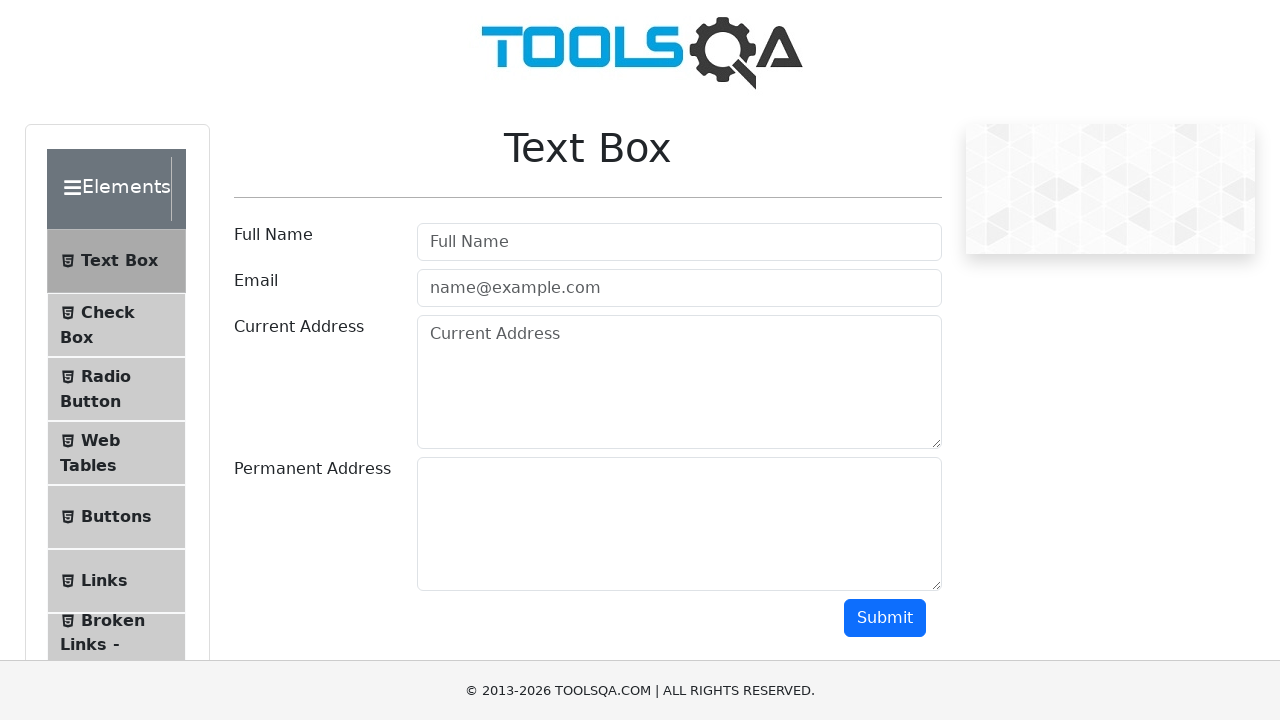

Filled full name field with 'Akiko' on #userName
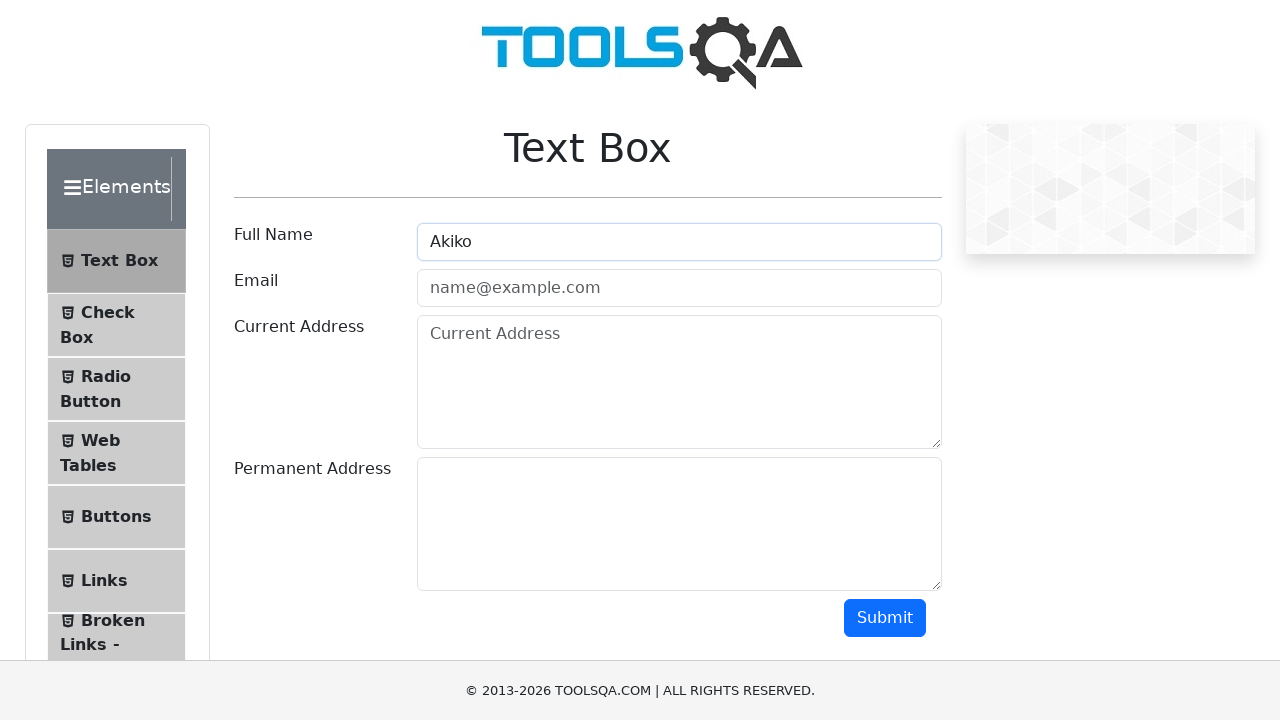

Filled email field with 'Akiko@gmail.com' on #userEmail
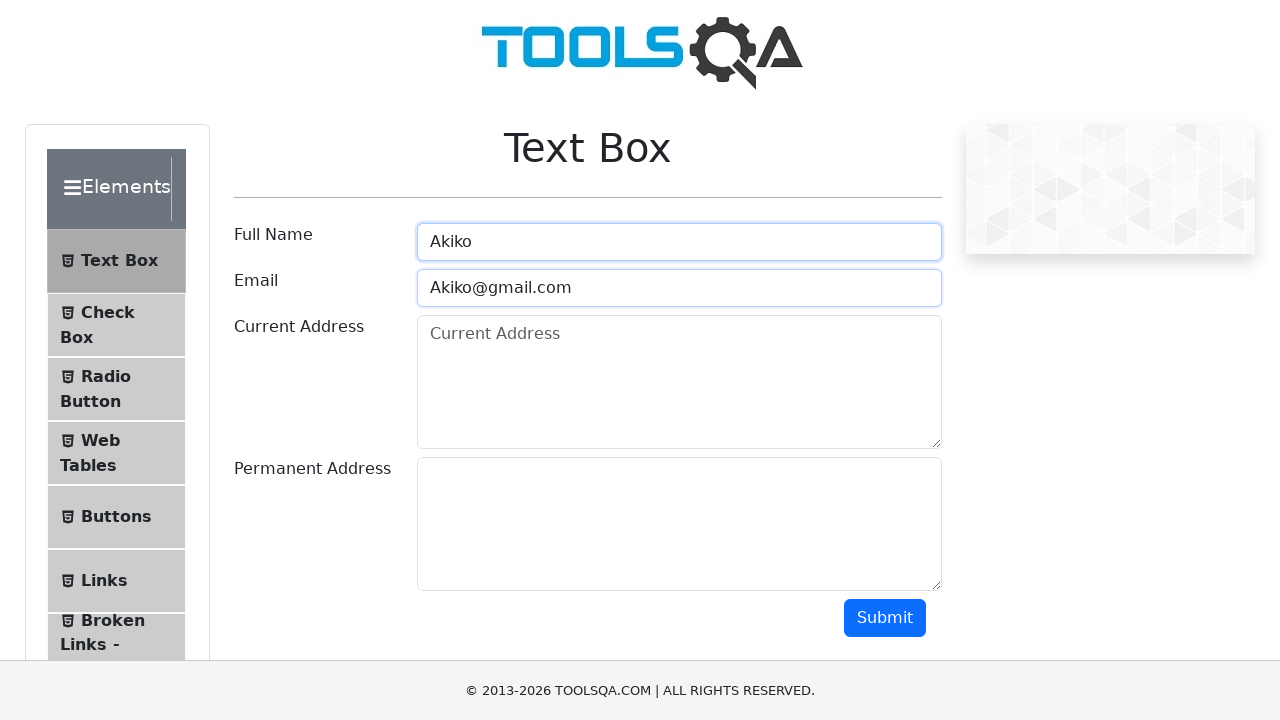

Filled current address field with 'USA' on #currentAddress
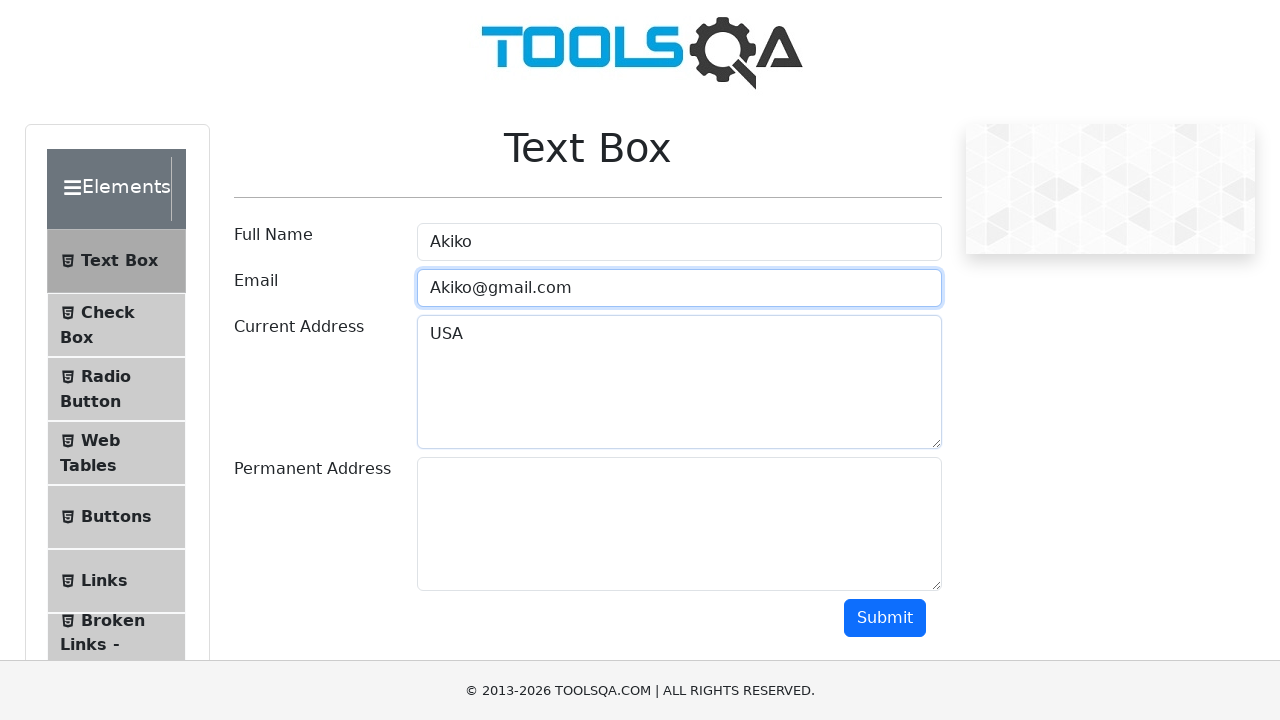

Filled permanent address field with 'USA1' on #permanentAddress
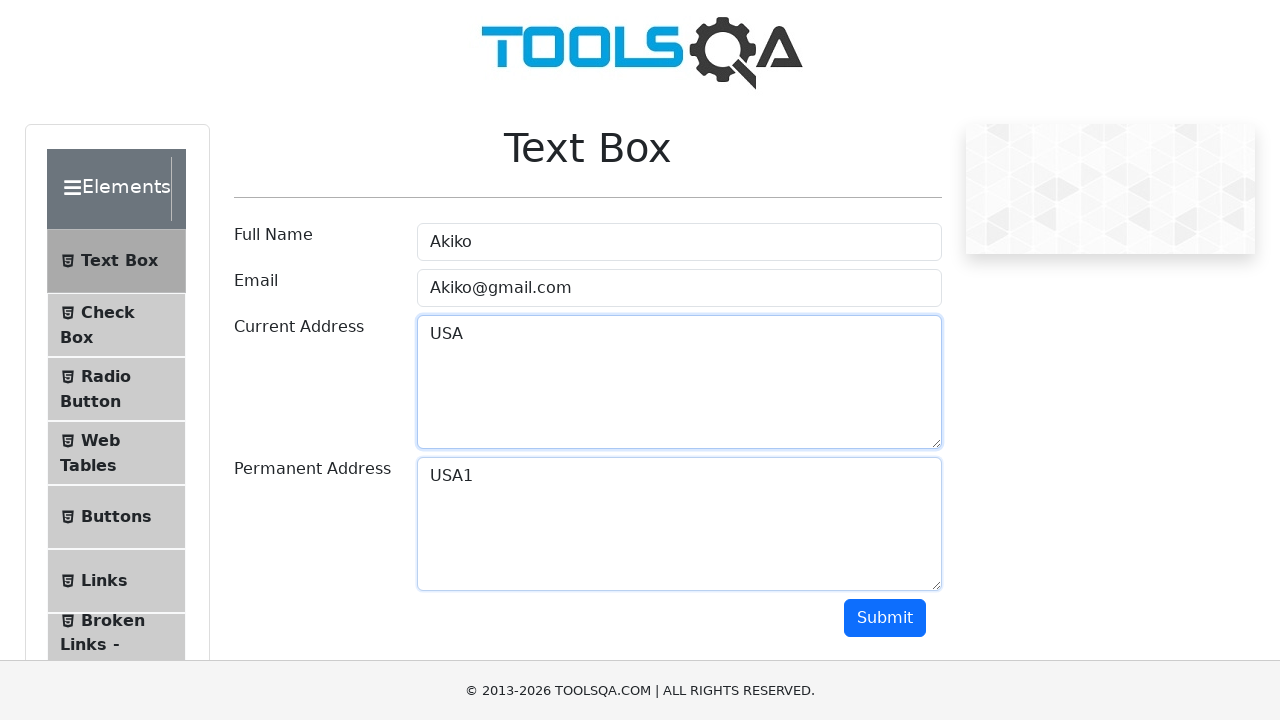

Clicked submit button to submit the form at (885, 618) on #submit
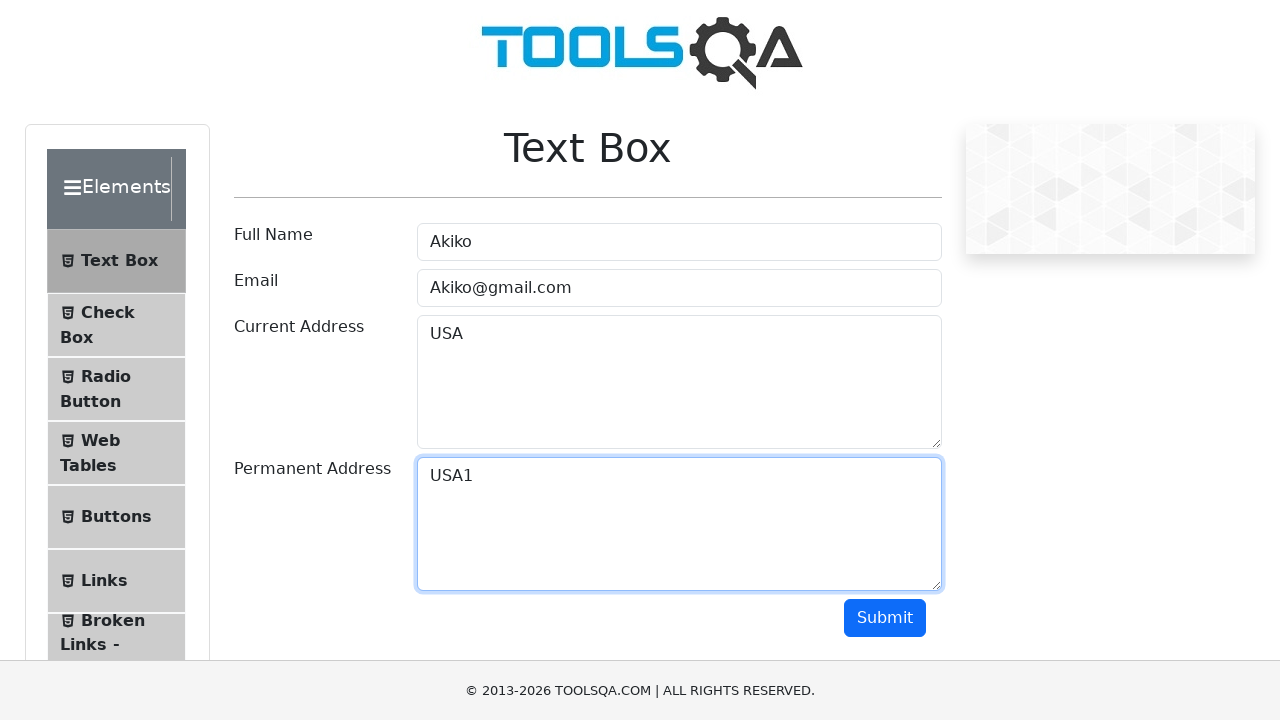

Results appeared and name field is visible
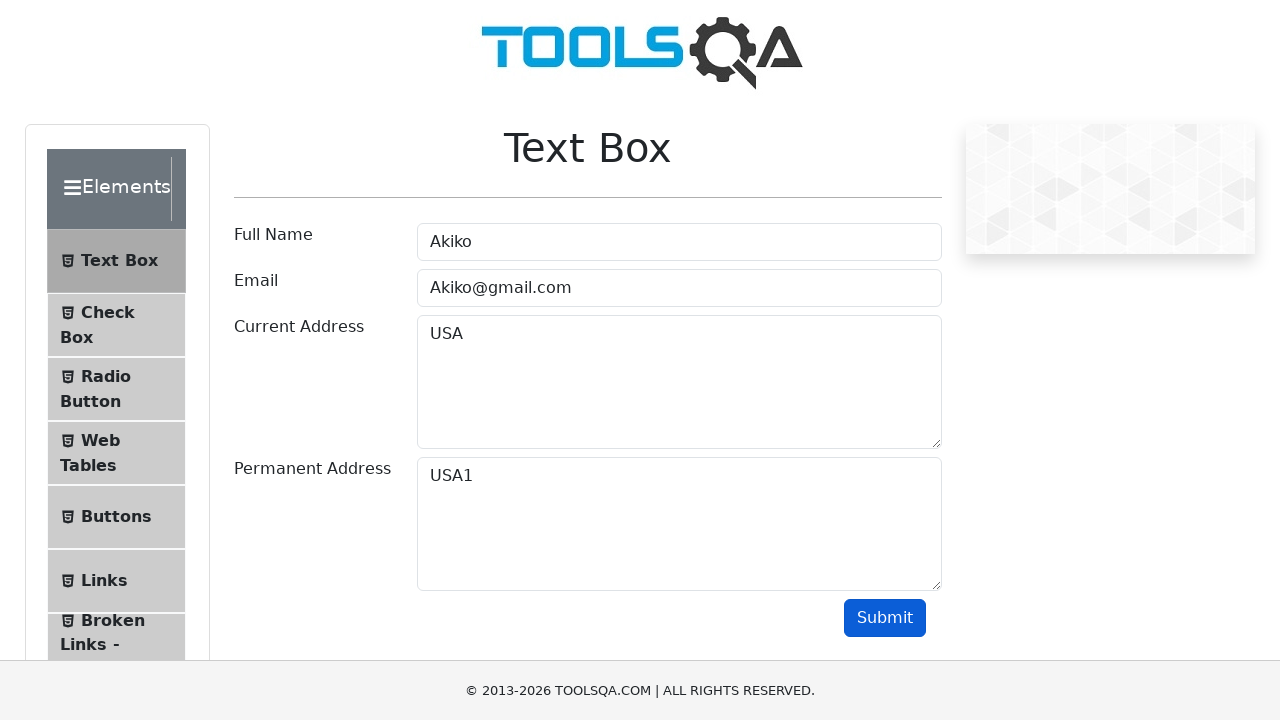

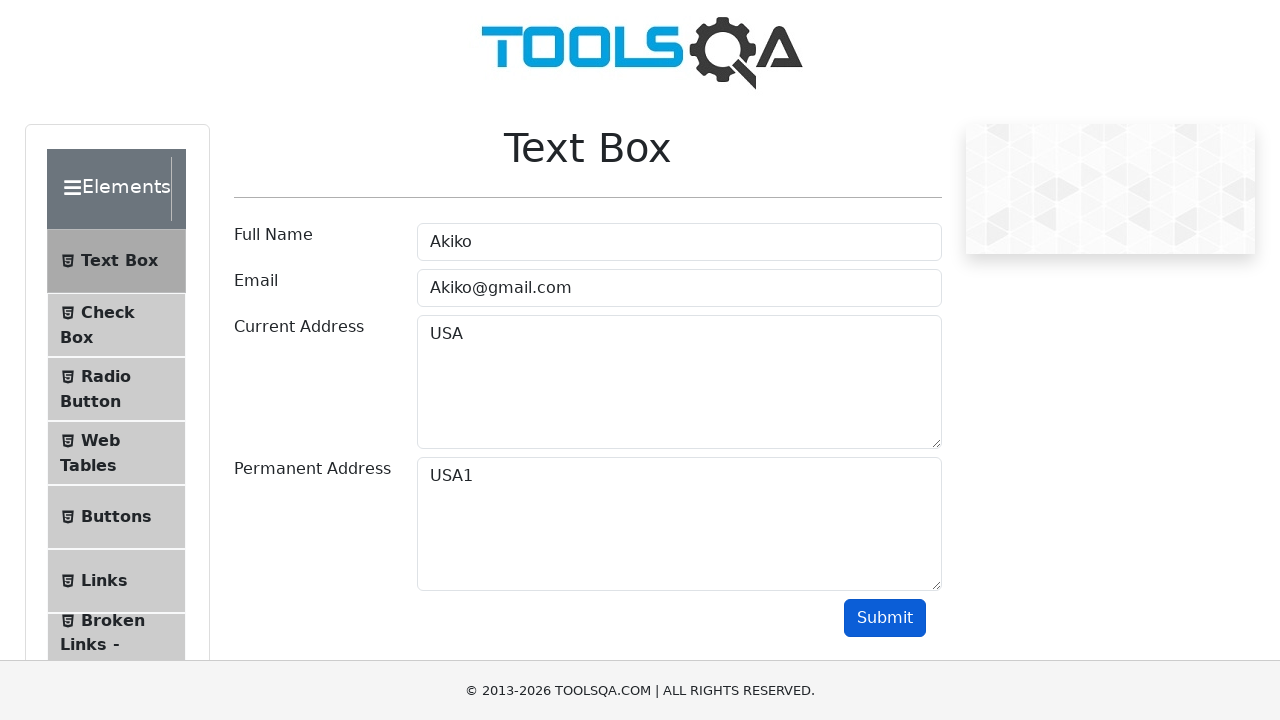